Tests drag and drop functionality by dragging column A to column B on a test page, verifying both elements are visible before performing the drag operation.

Starting URL: https://loopcamp.vercel.app/drag-and-drop.html

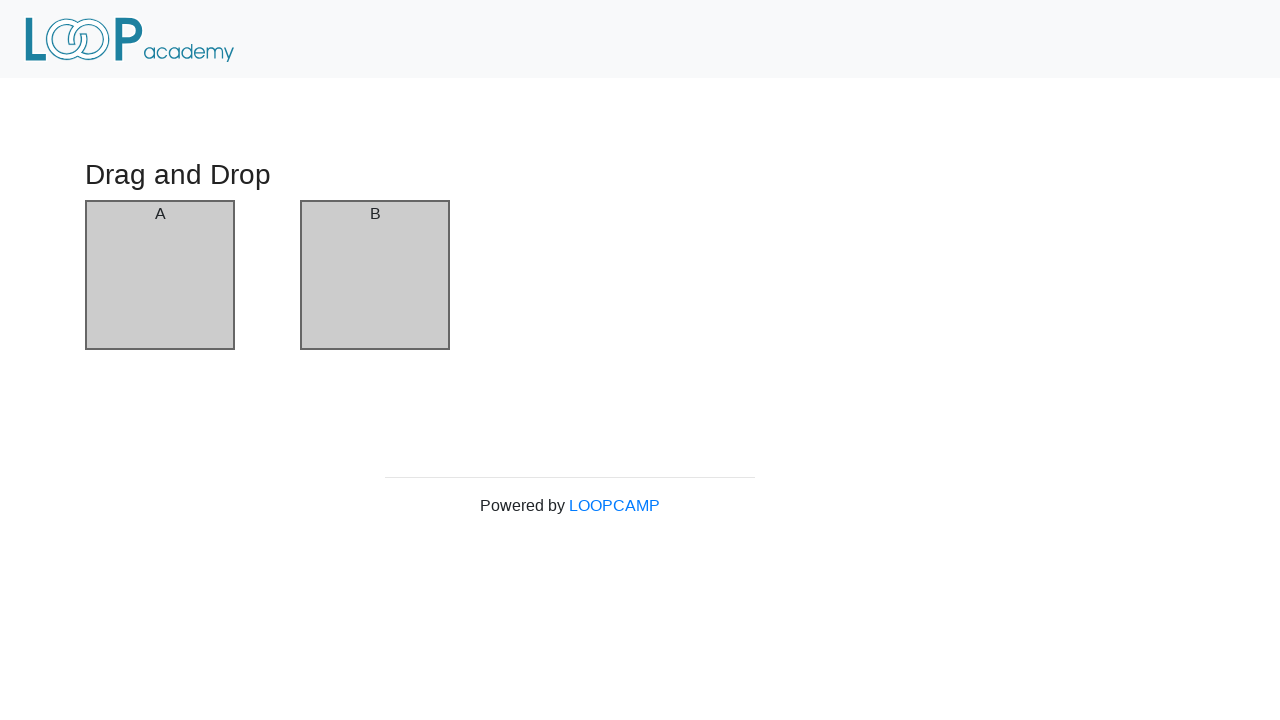

Waited for column A to be visible
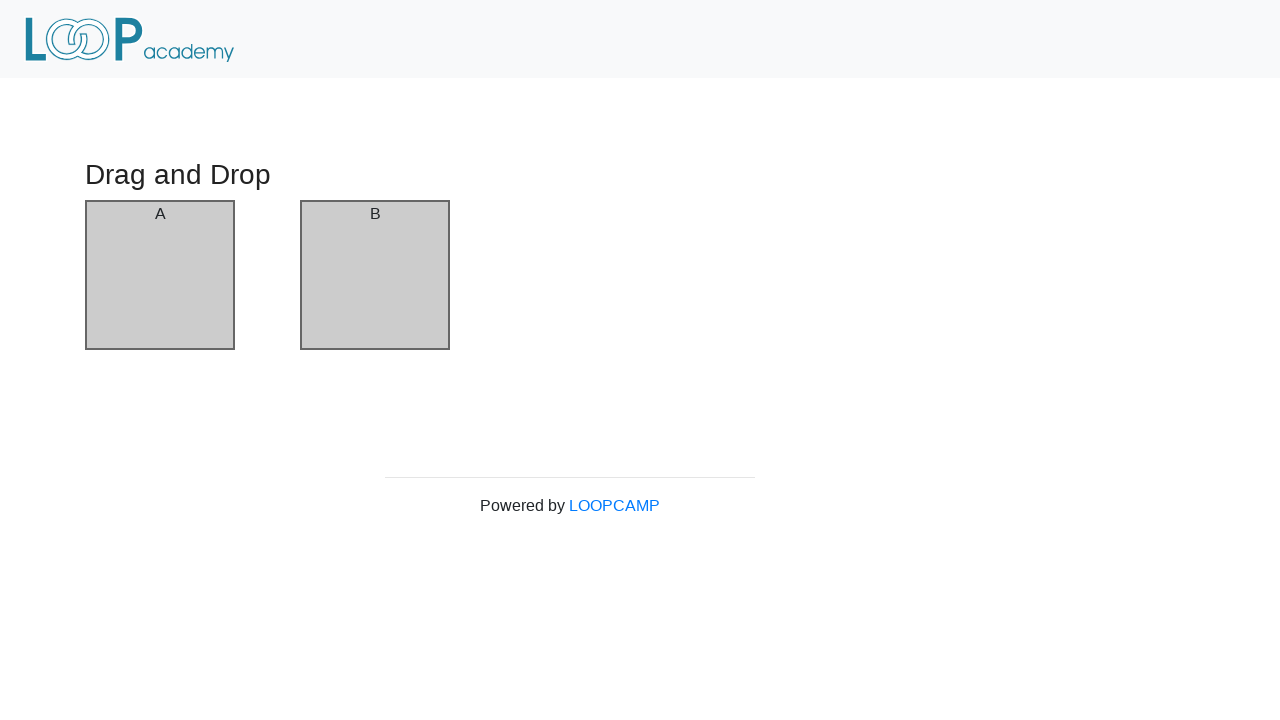

Waited for column B to be visible
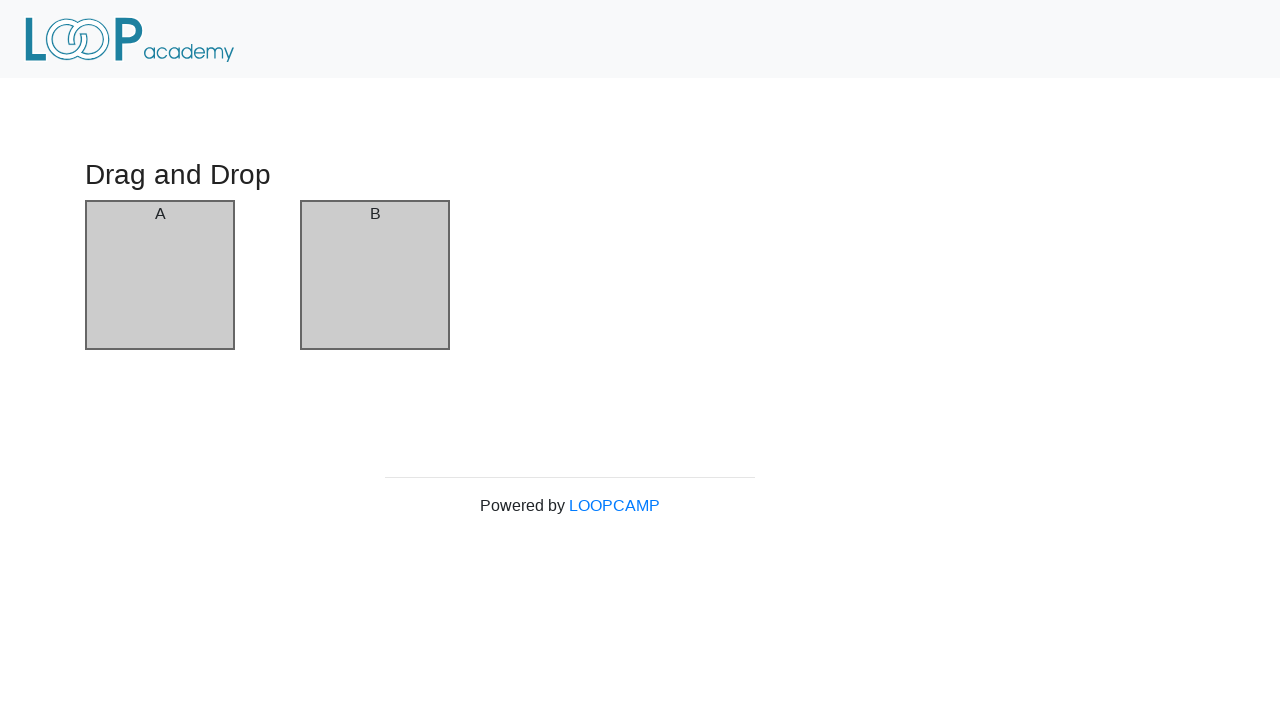

Located column A element
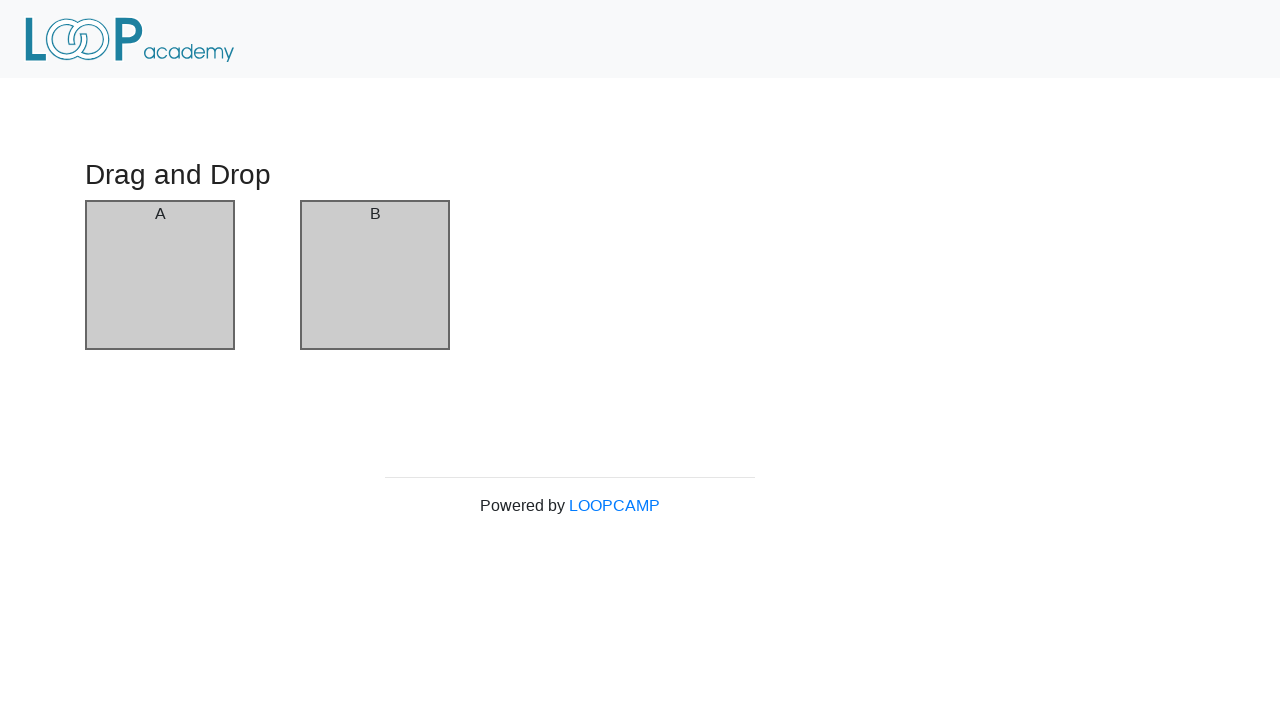

Located column B element
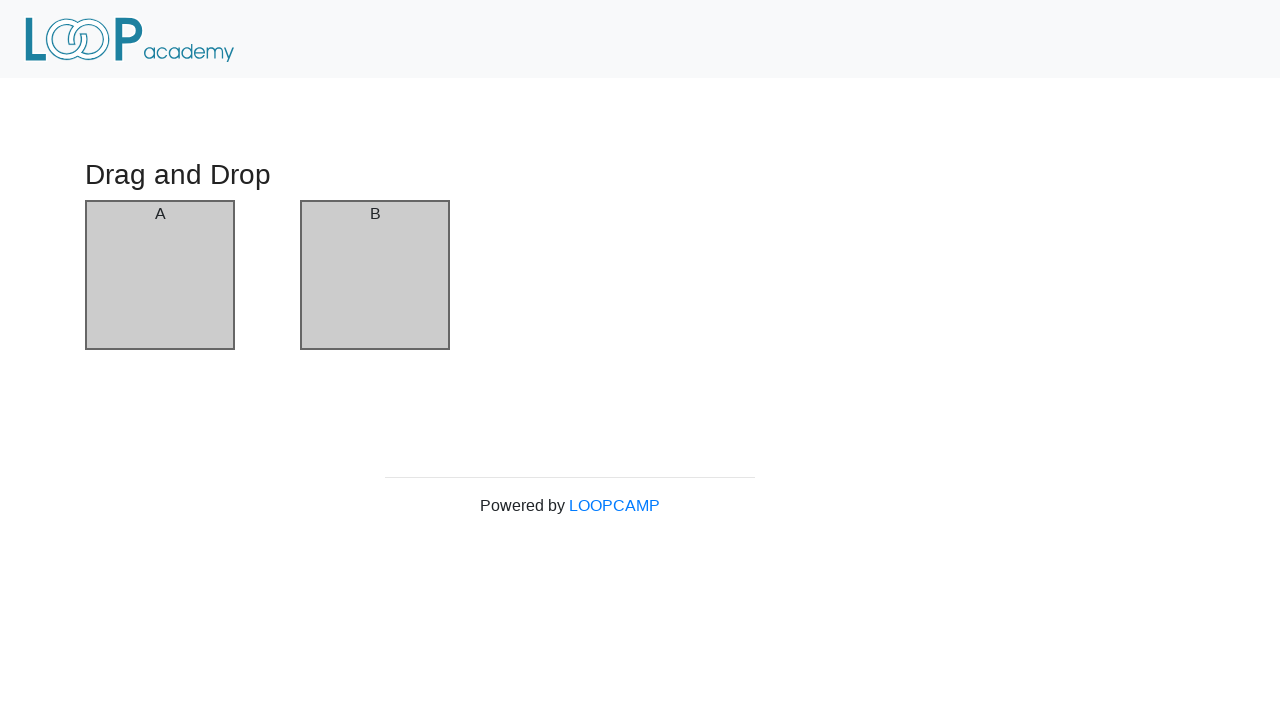

Dragged column A to column B at (375, 275)
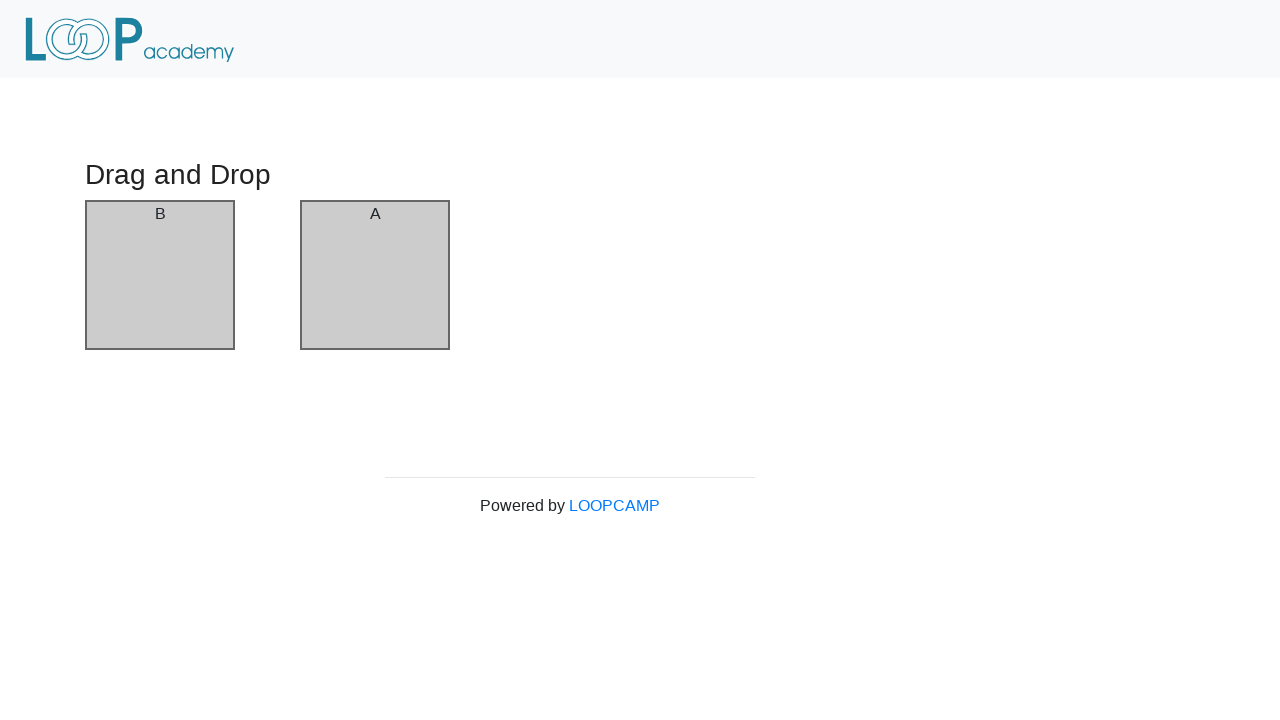

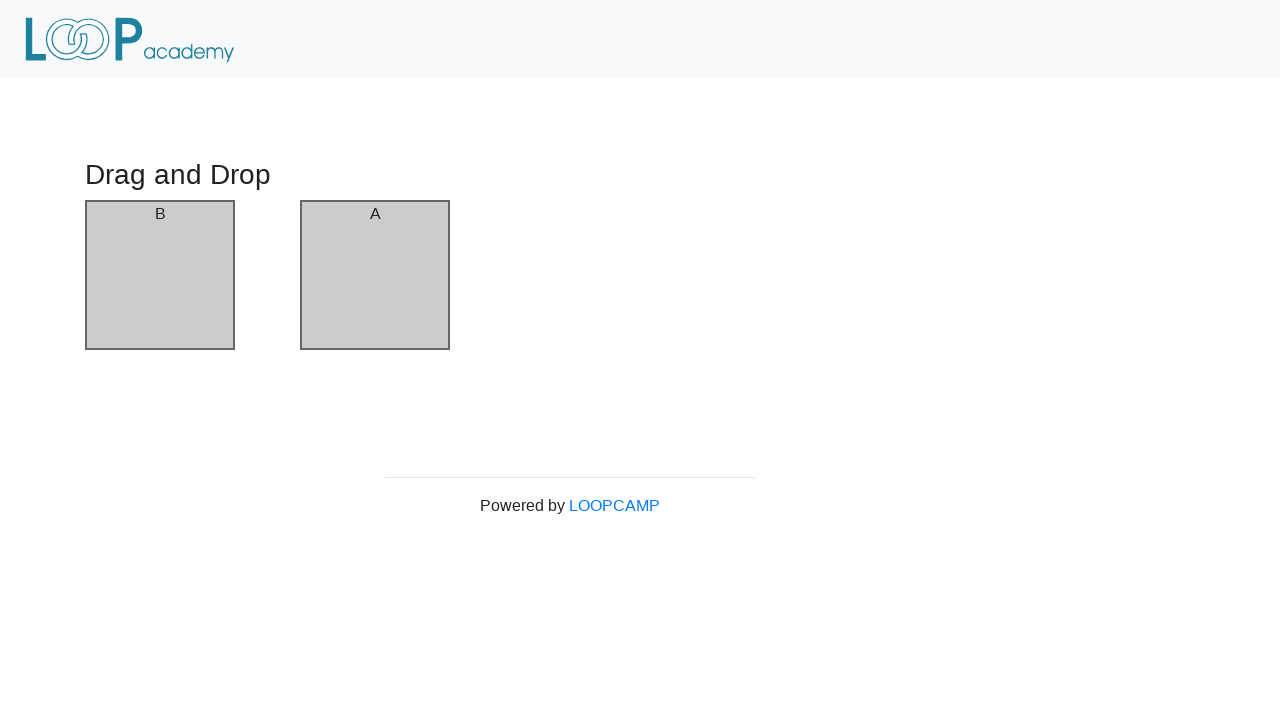